Tests the login form validation by entering data into username and password fields, clearing both fields, clicking login, and verifying the "Username is required" error message appears.

Starting URL: https://www.saucedemo.com/

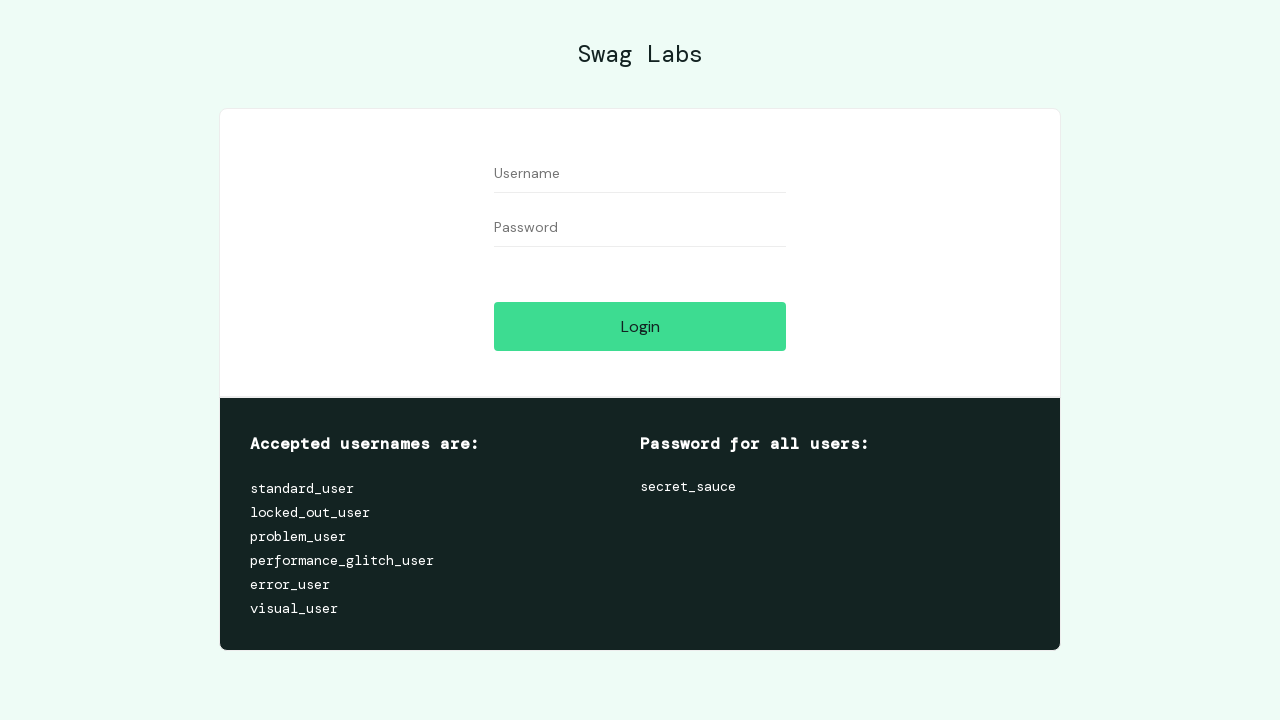

Filled username field with 'testuser123' on //input[@id='user-name']
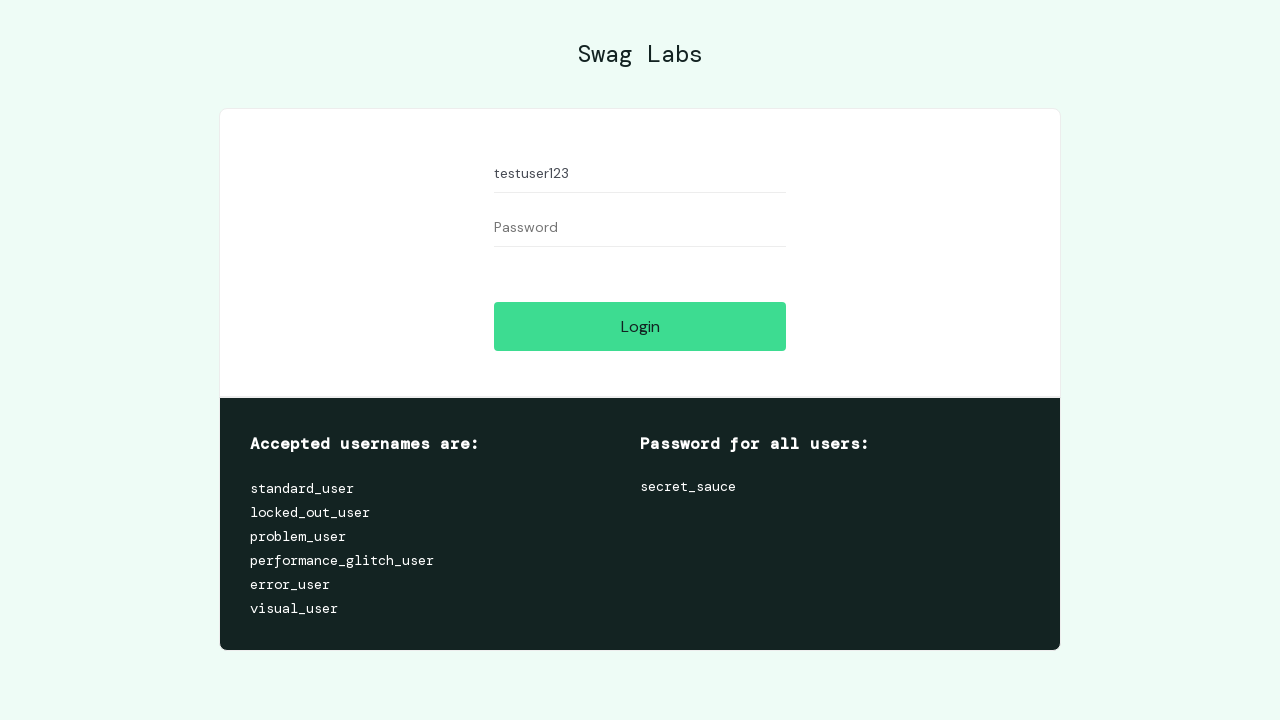

Filled password field with 'testpass456' on //input[@id='password']
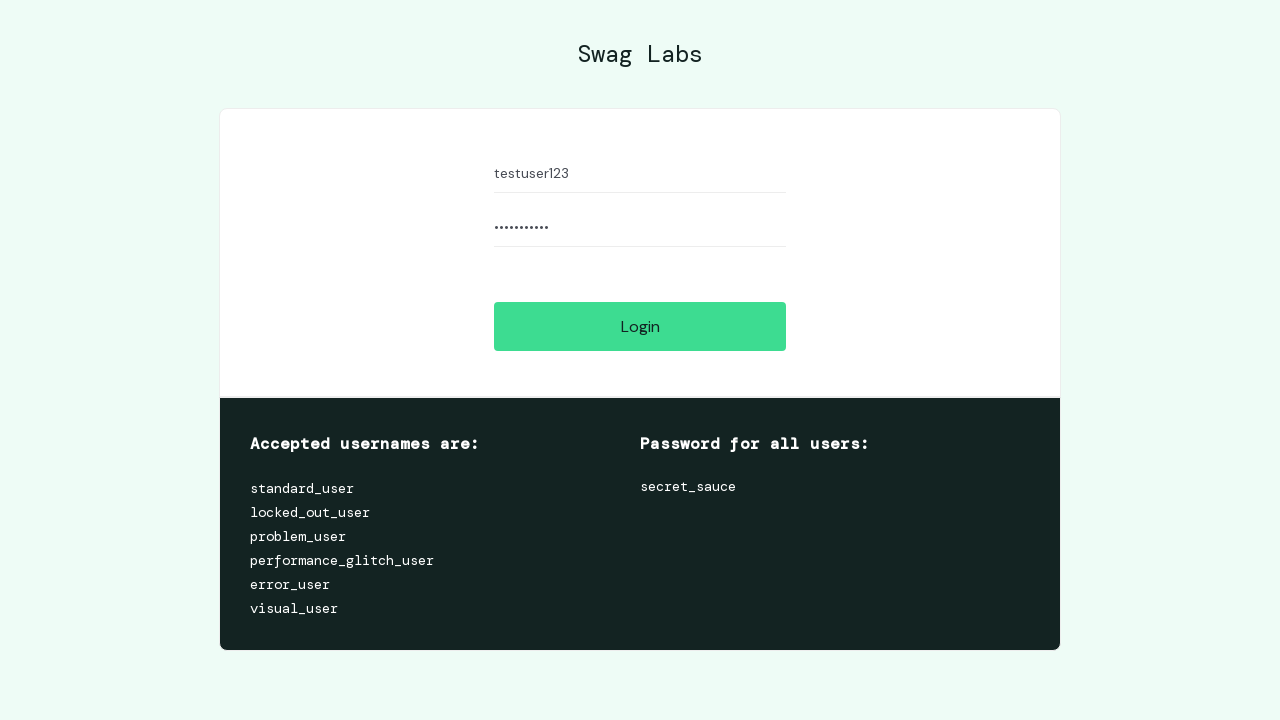

Cleared username field on //input[@id='user-name']
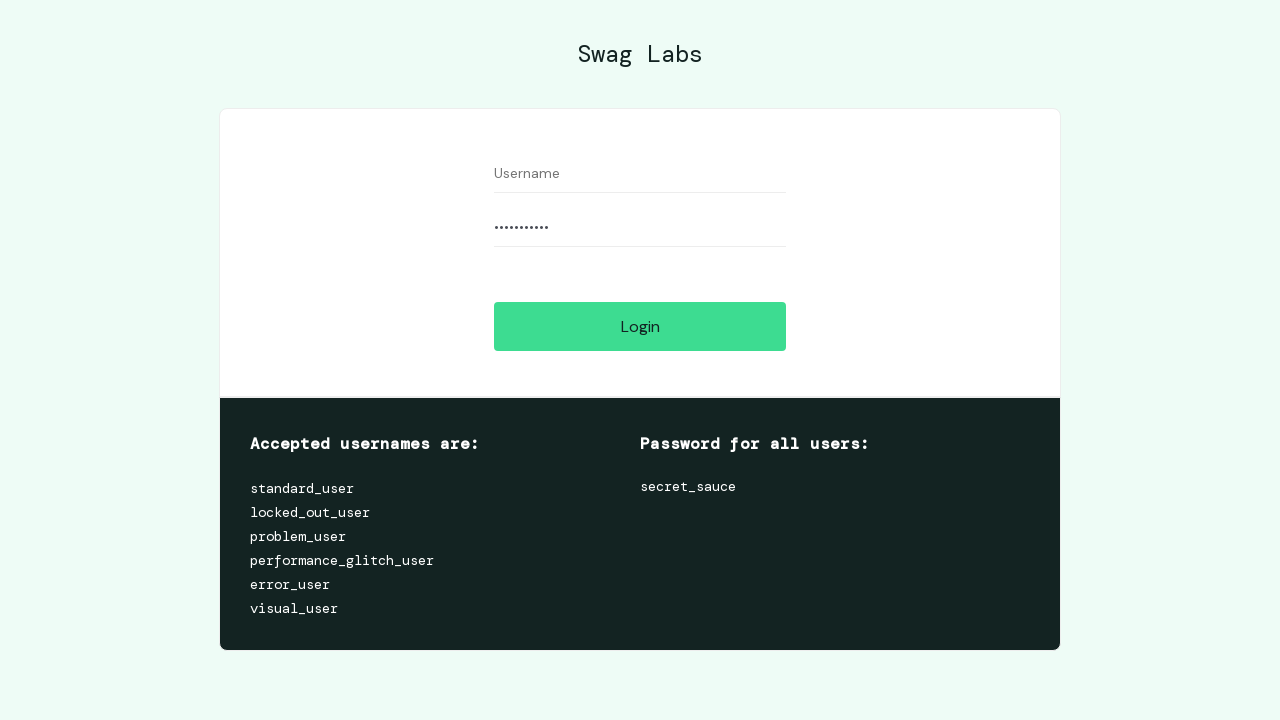

Cleared password field on //input[@id='password']
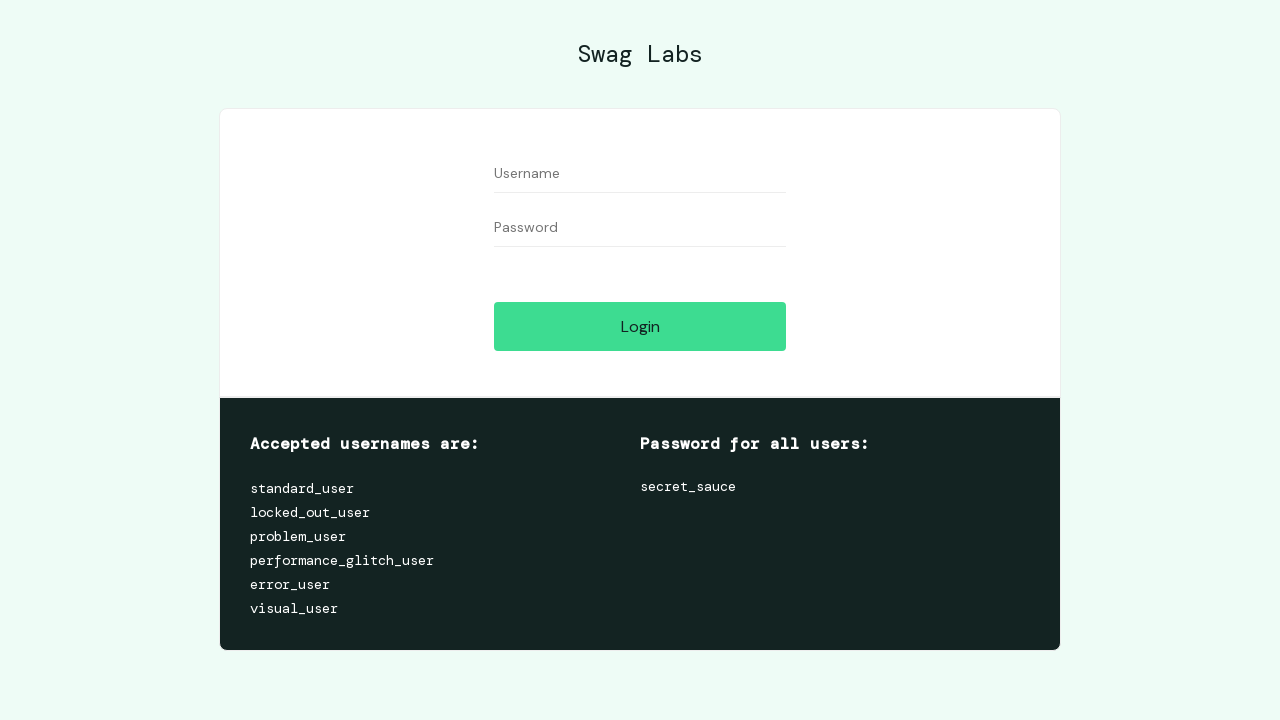

Clicked login button with empty fields at (640, 326) on xpath=//input[@id='login-button']
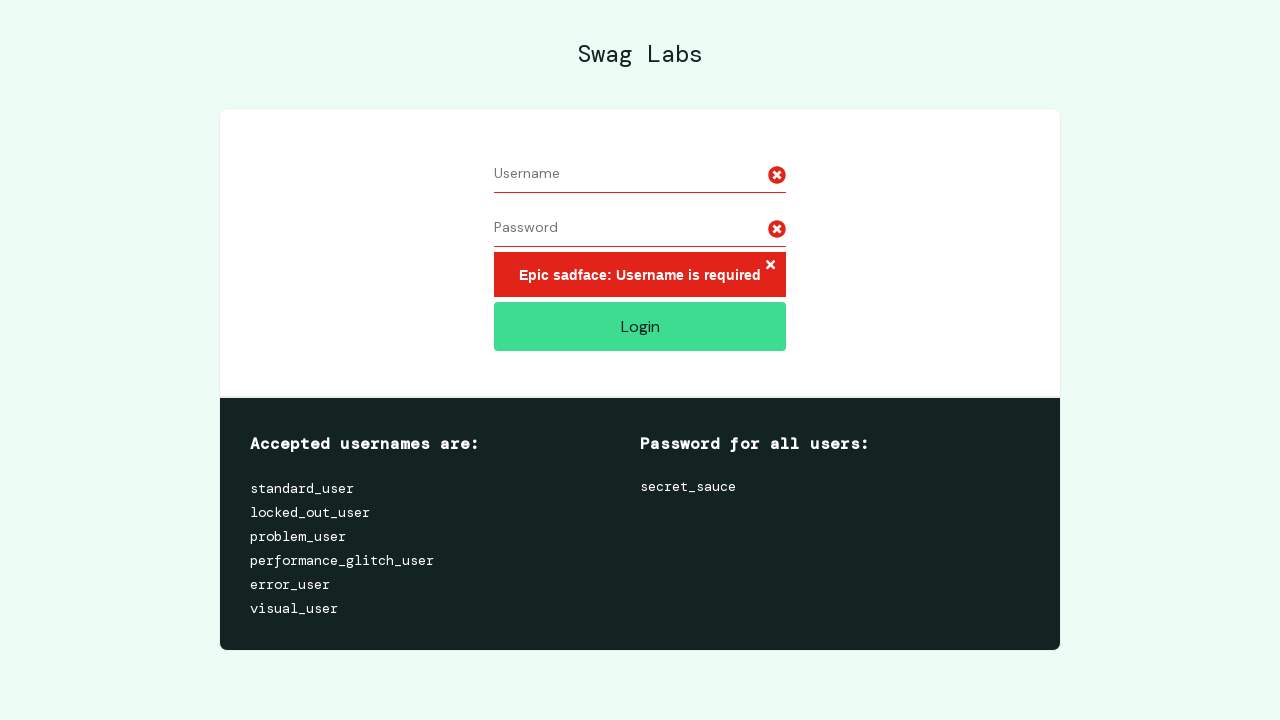

Error message element appeared
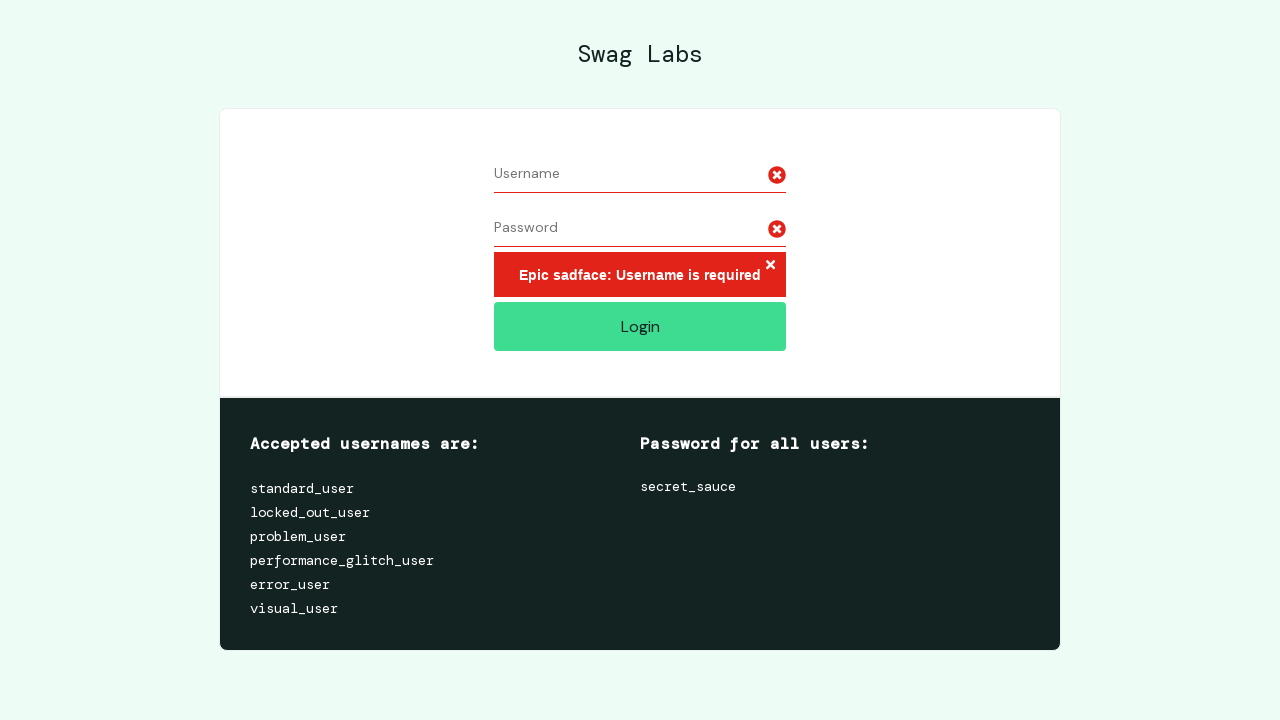

Retrieved error message text: 'Epic sadface: Username is required'
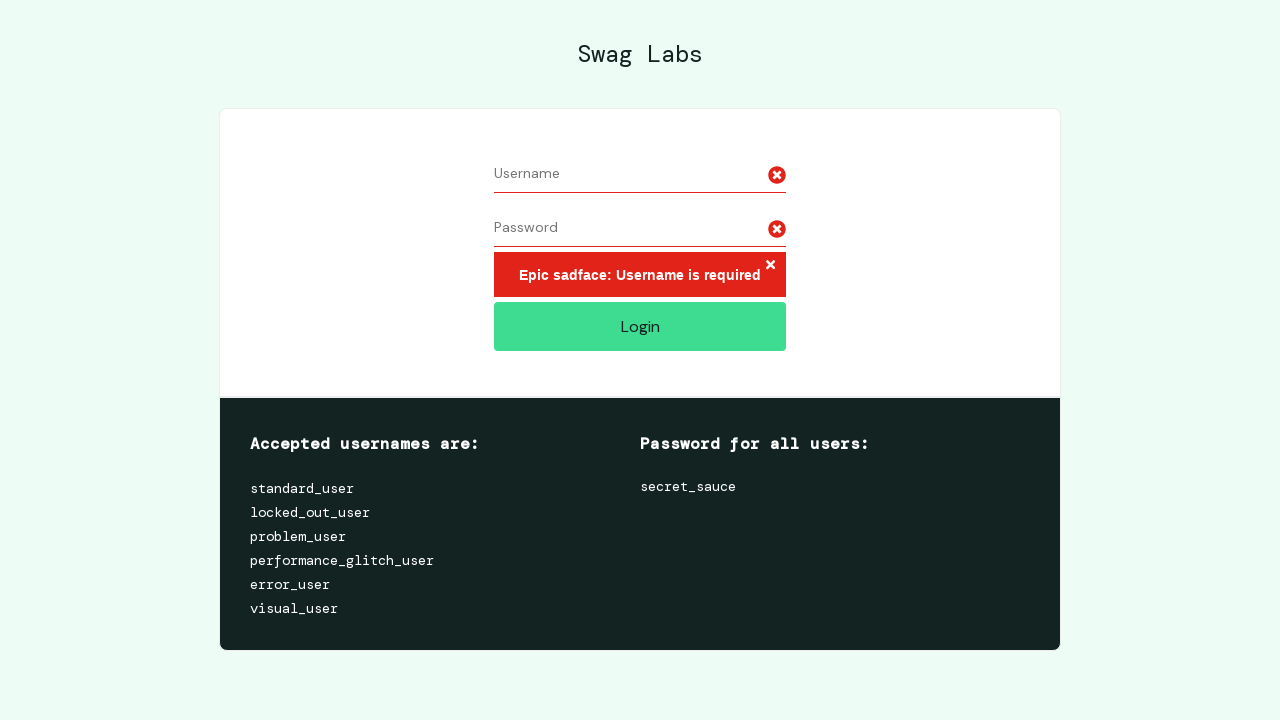

Verified 'Username is required' error message is present
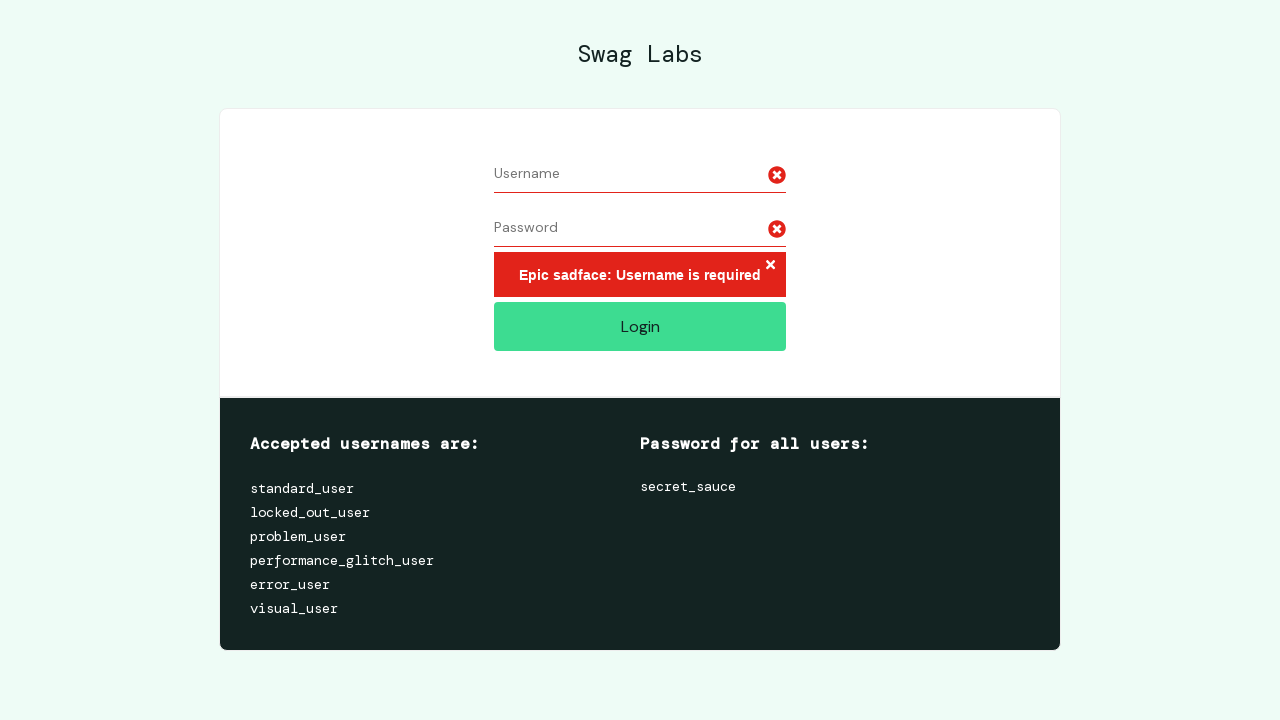

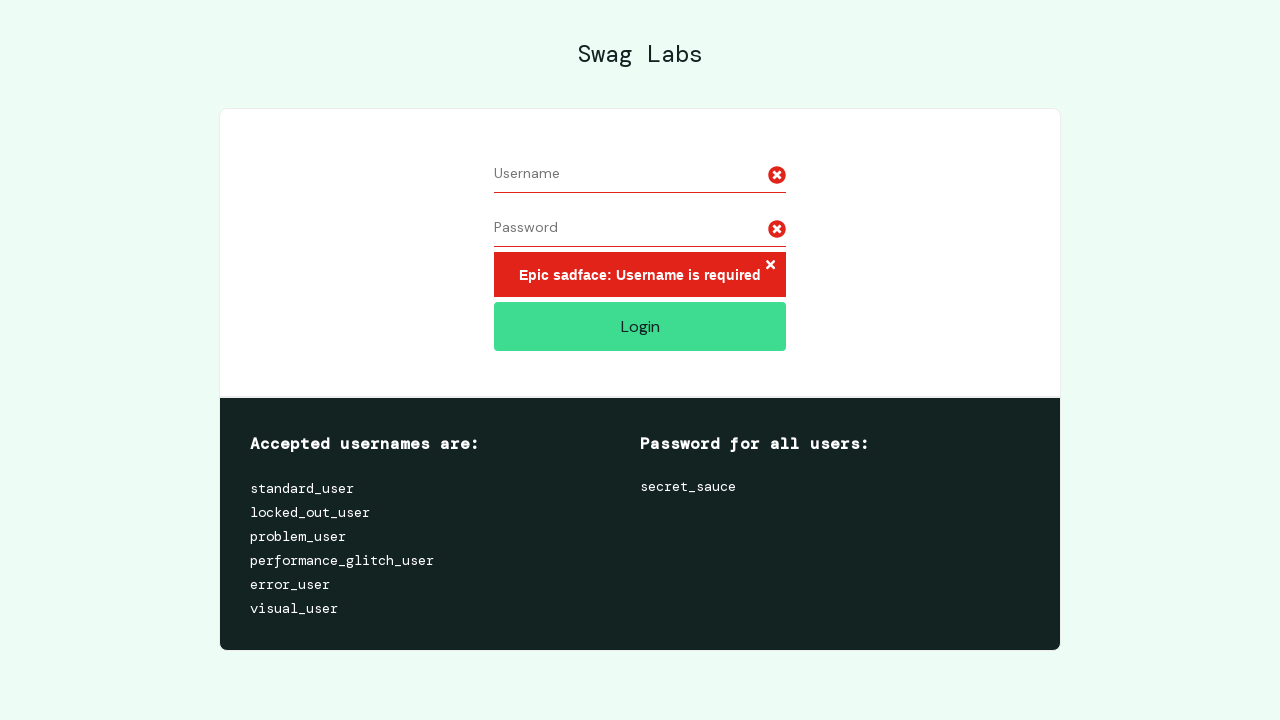